Tests dynamic content loading by clicking a button and waiting for hidden content to appear

Starting URL: https://the-internet.herokuapp.com/dynamic_loading/1

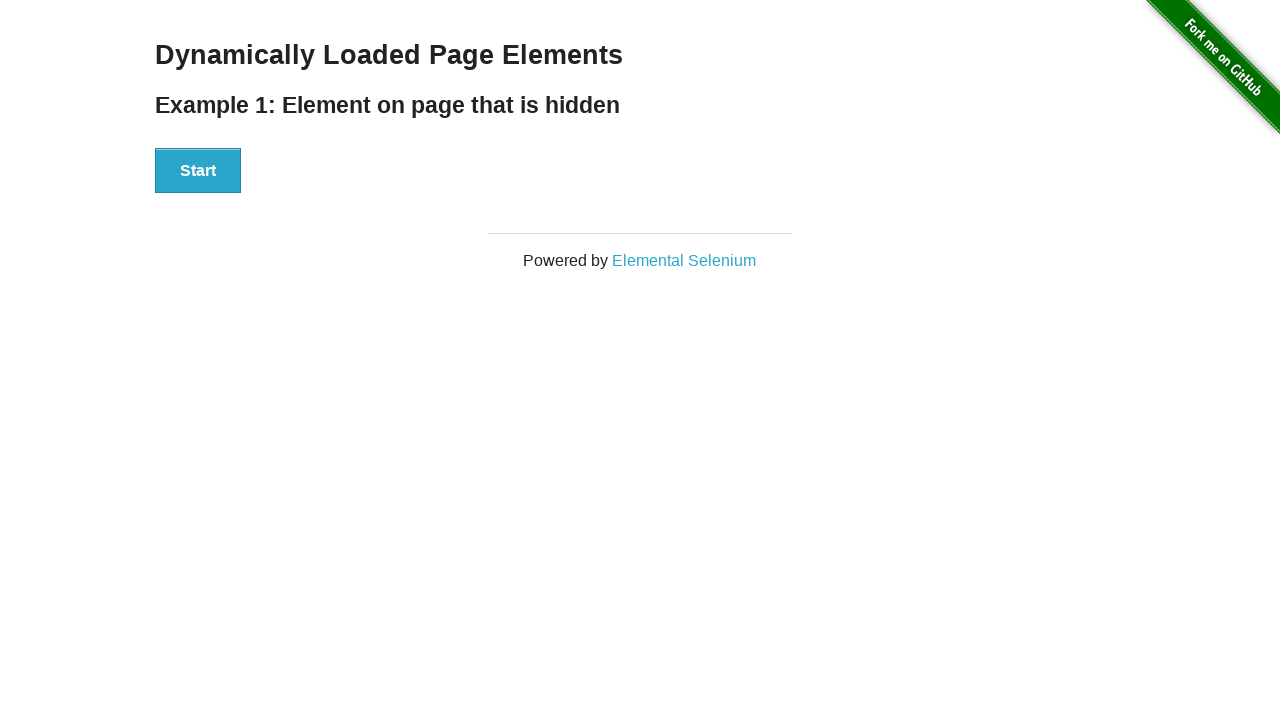

Clicked Start button to trigger dynamic content loading at (198, 171) on div[id='start'] button
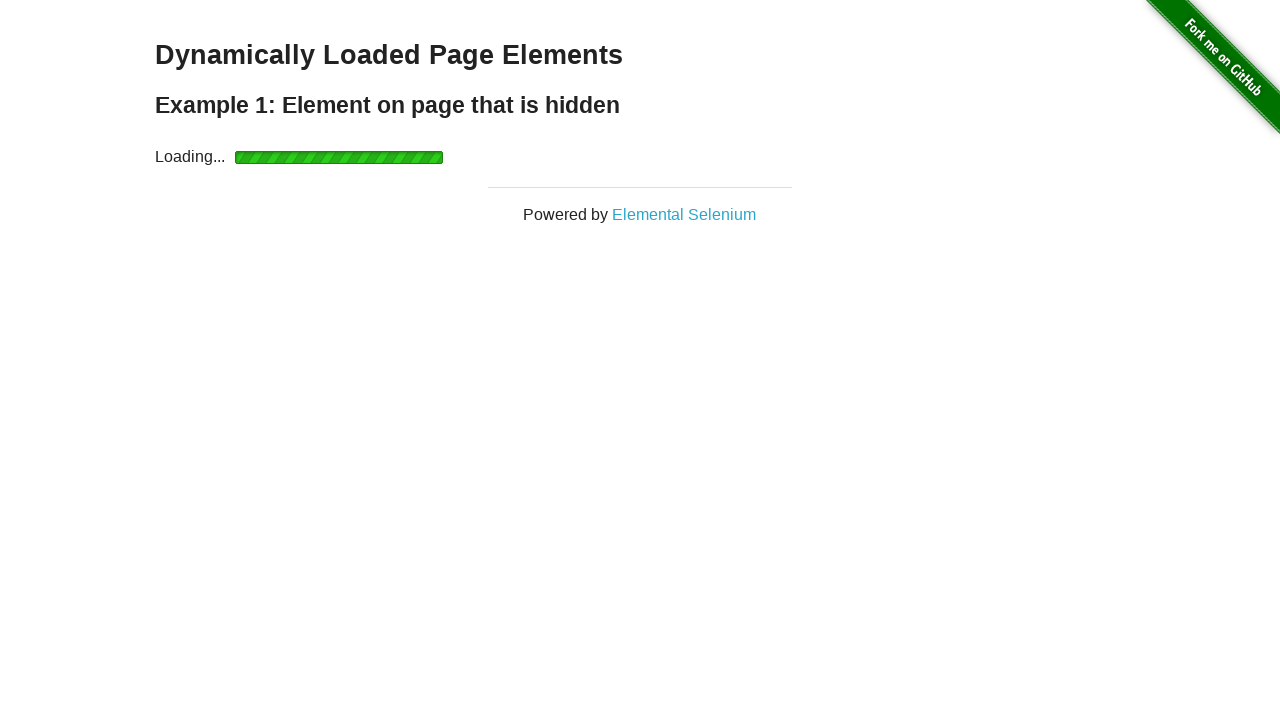

Waited for hidden content to appear and become visible
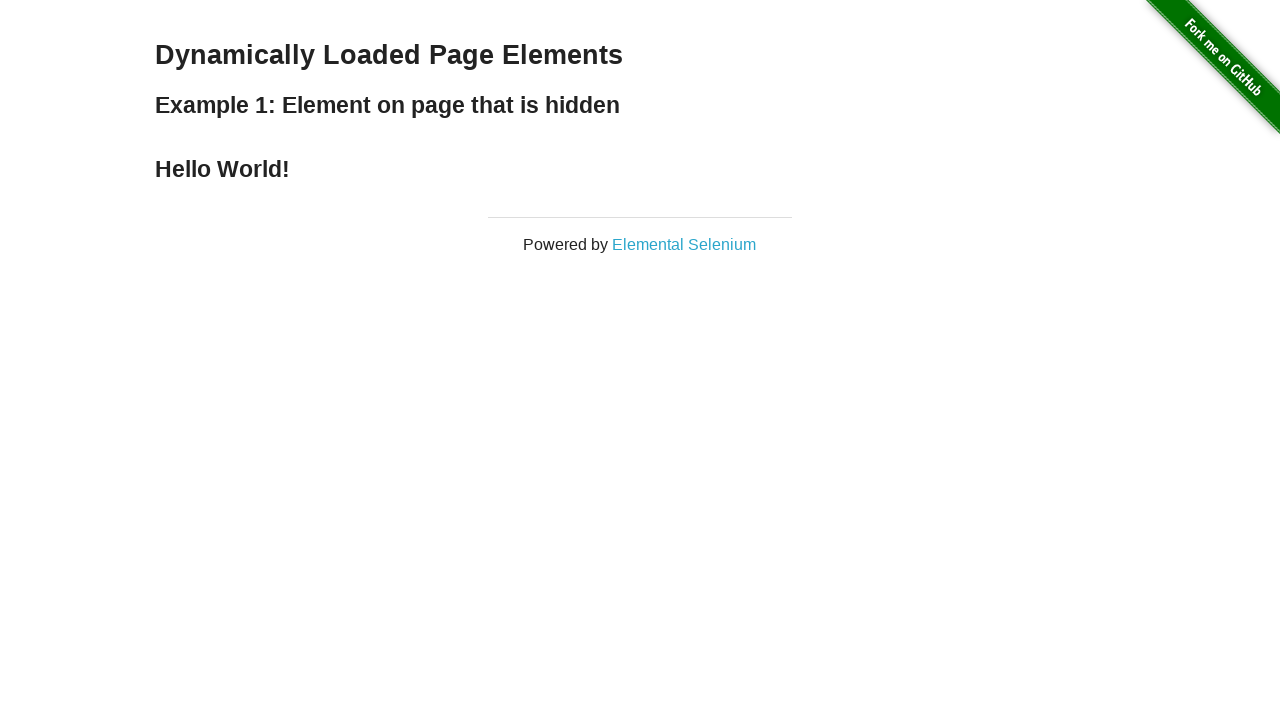

Located the finish element h4
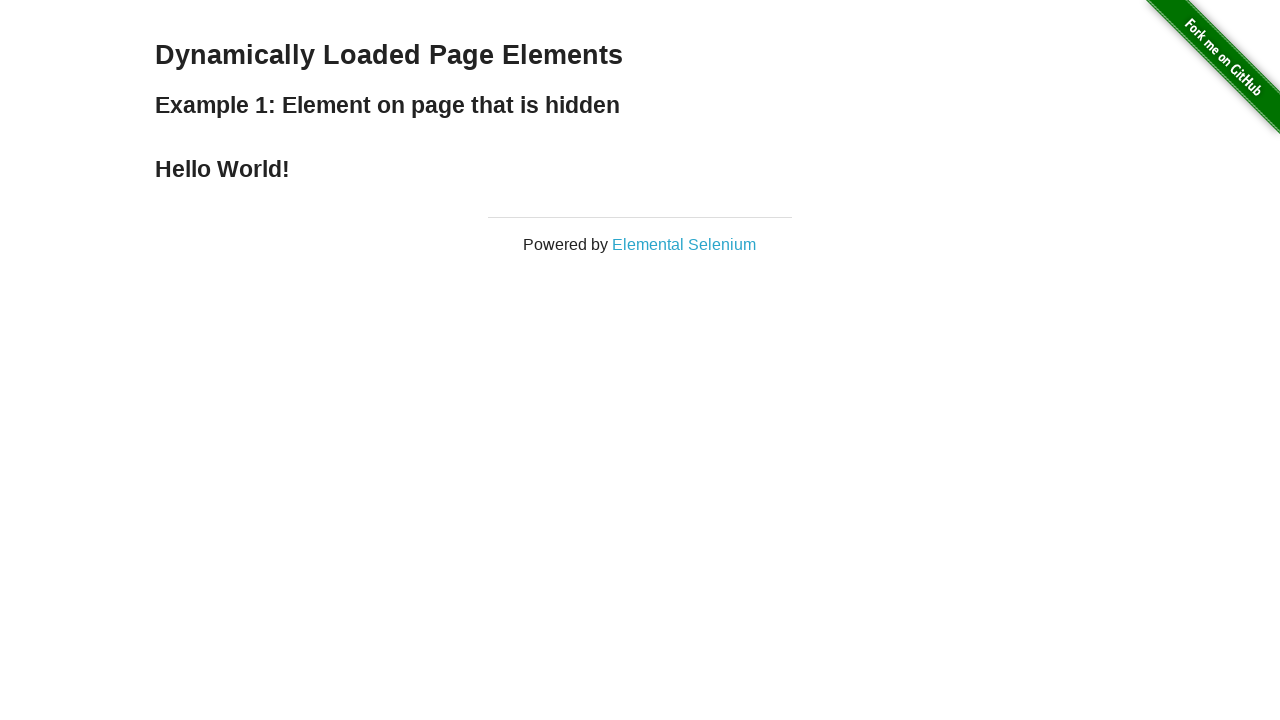

Verified that the finish element is visible
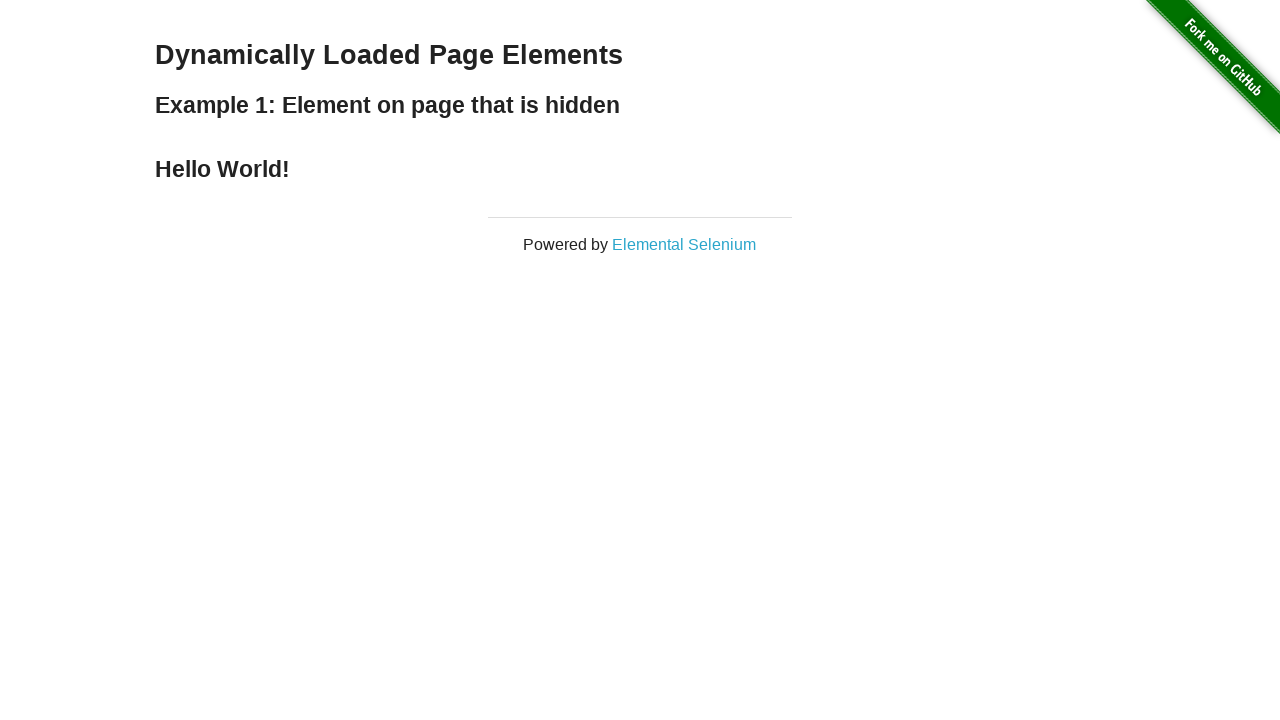

Printed loaded text: Hello World!
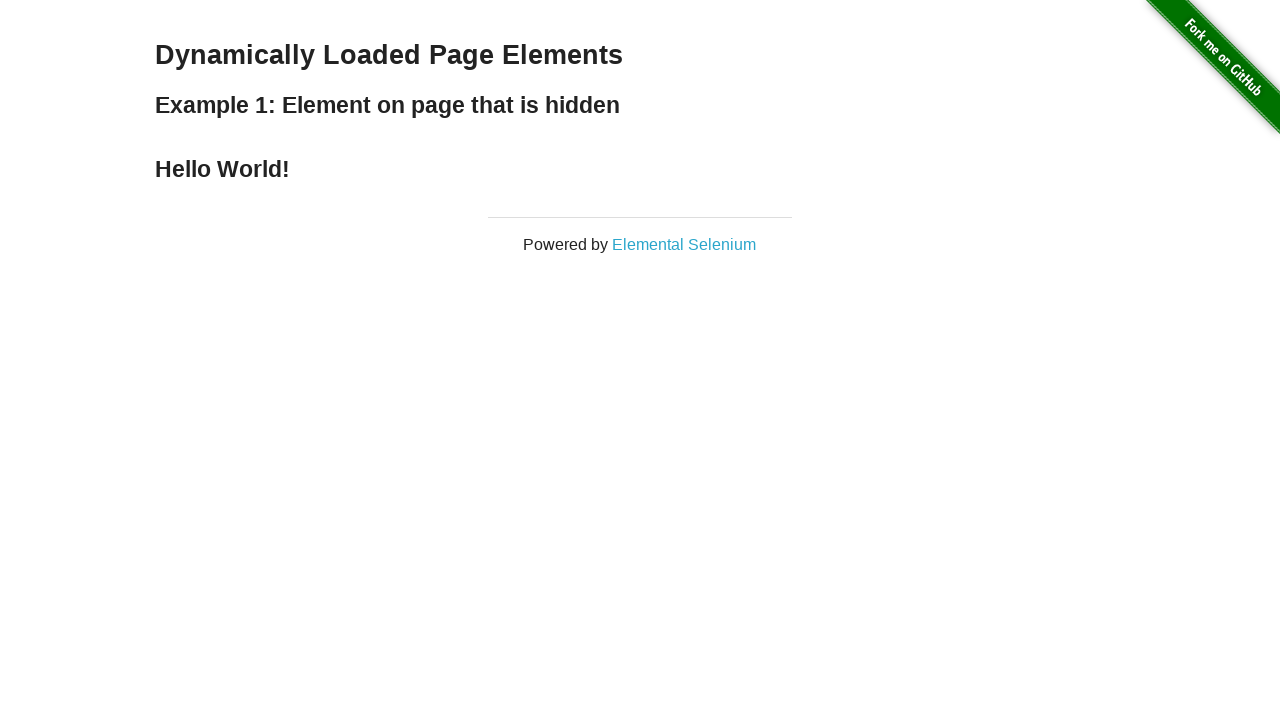

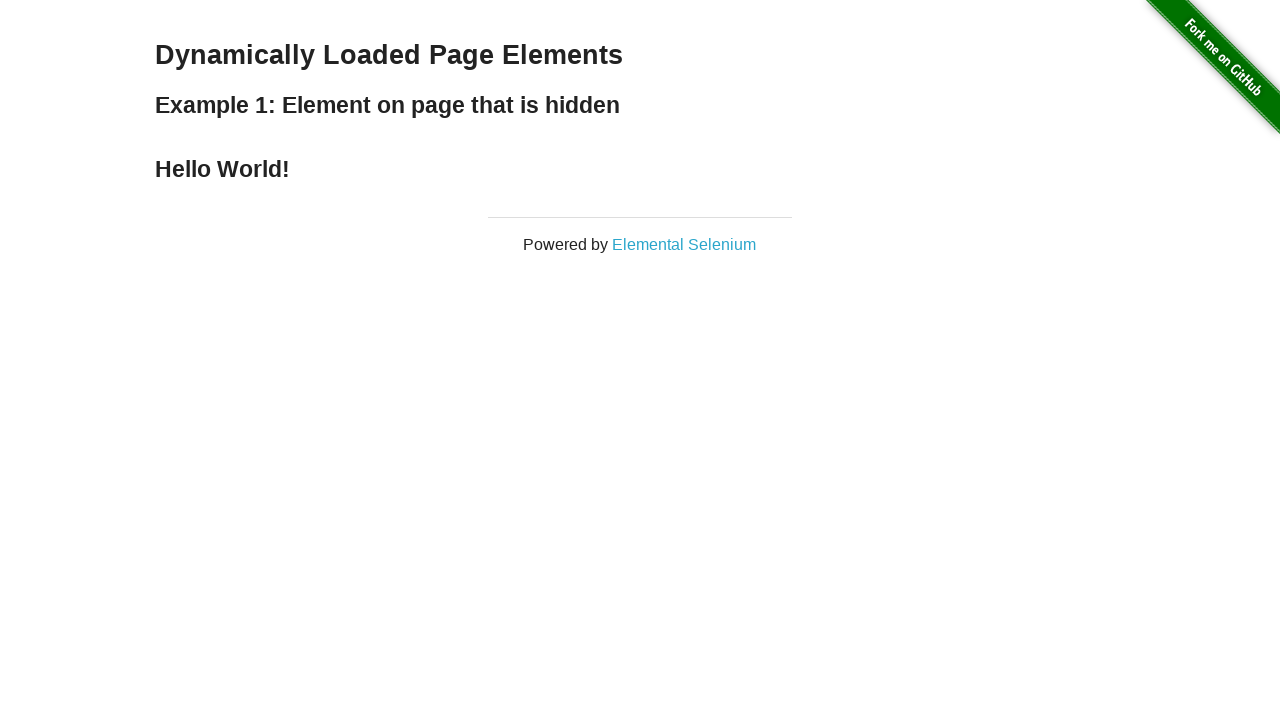